Tests footer navigation links by opening each link in the second column of the footer in new tabs and verifying they load

Starting URL: https://rahulshettyacademy.com/AutomationPractice/

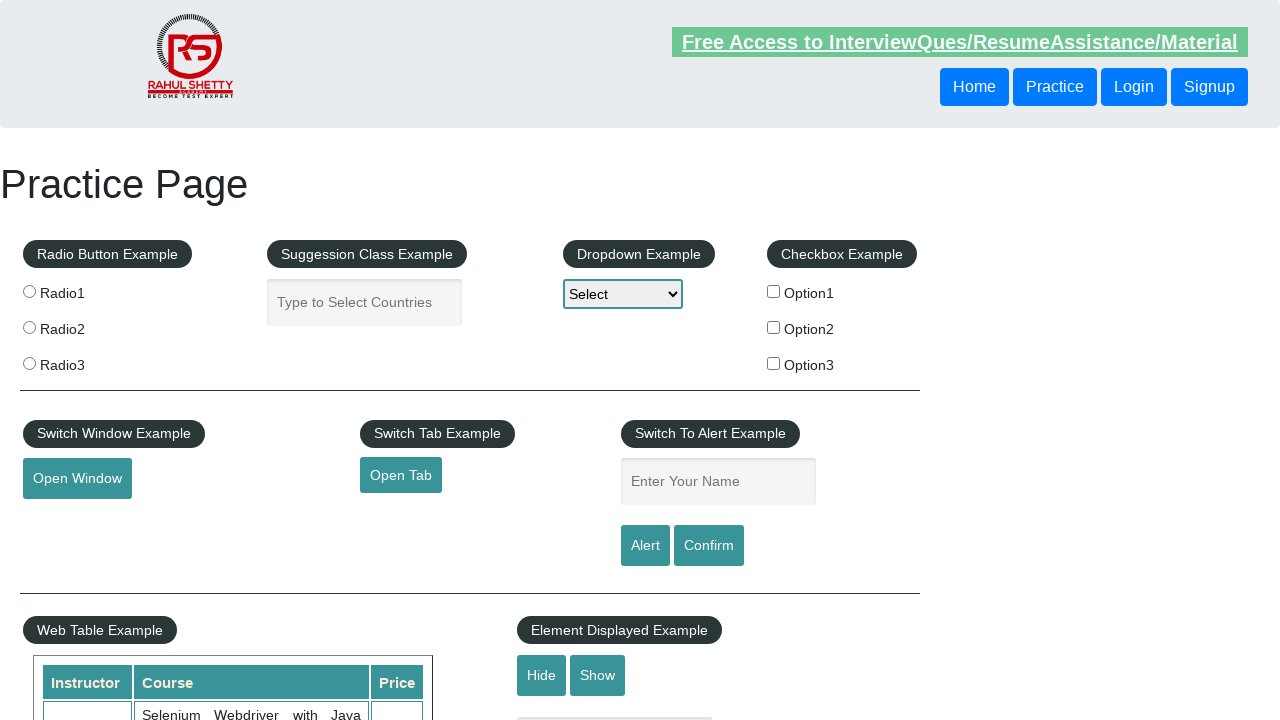

Counted total links on page
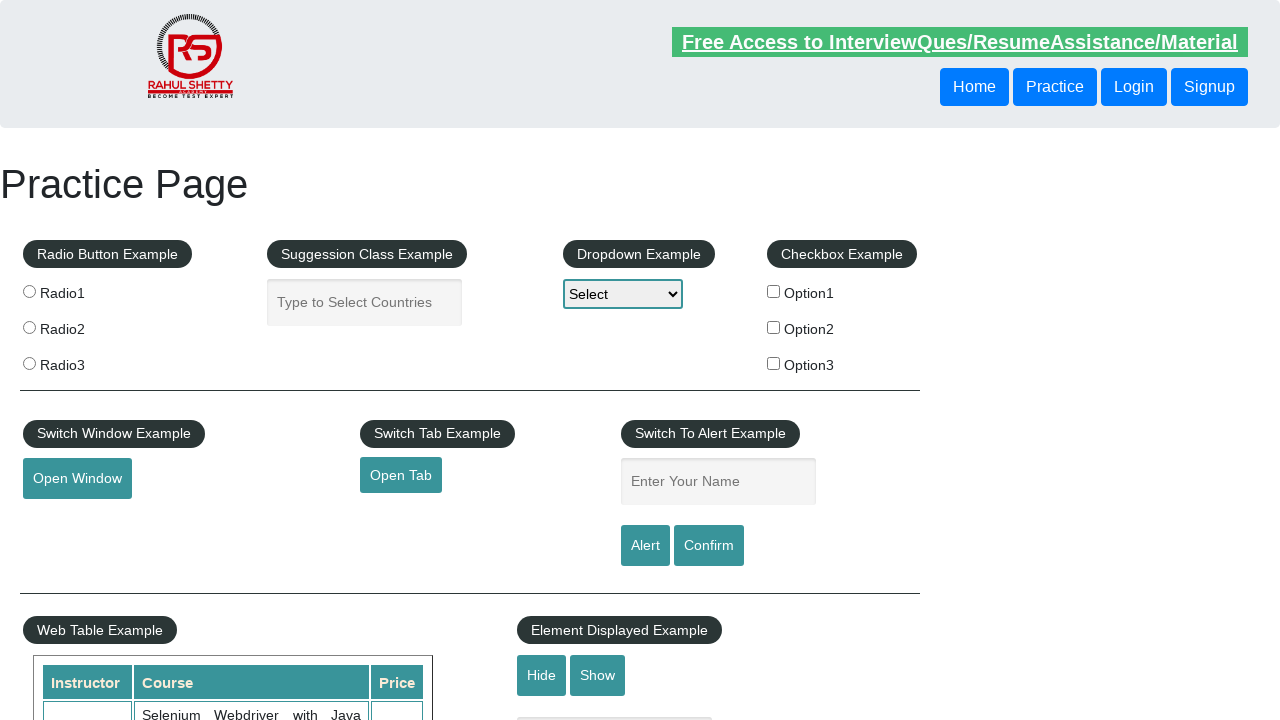

Counted links in footer section
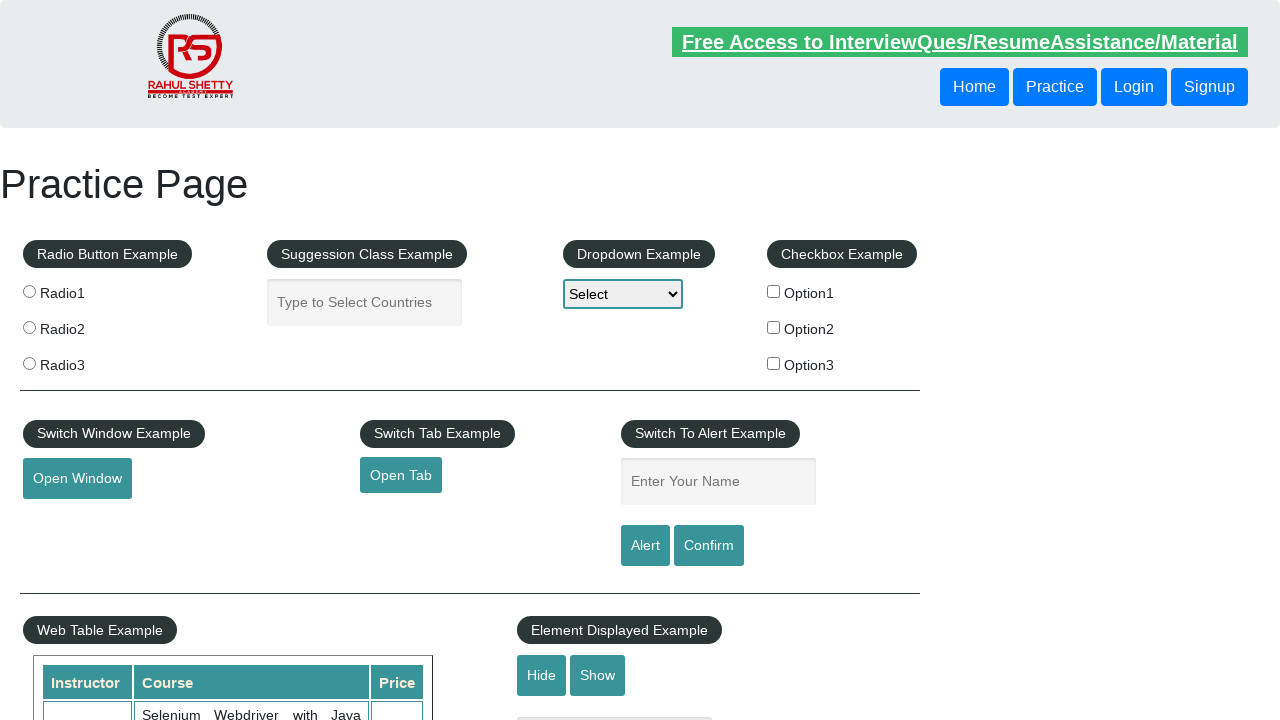

Retrieved all footer links from second column
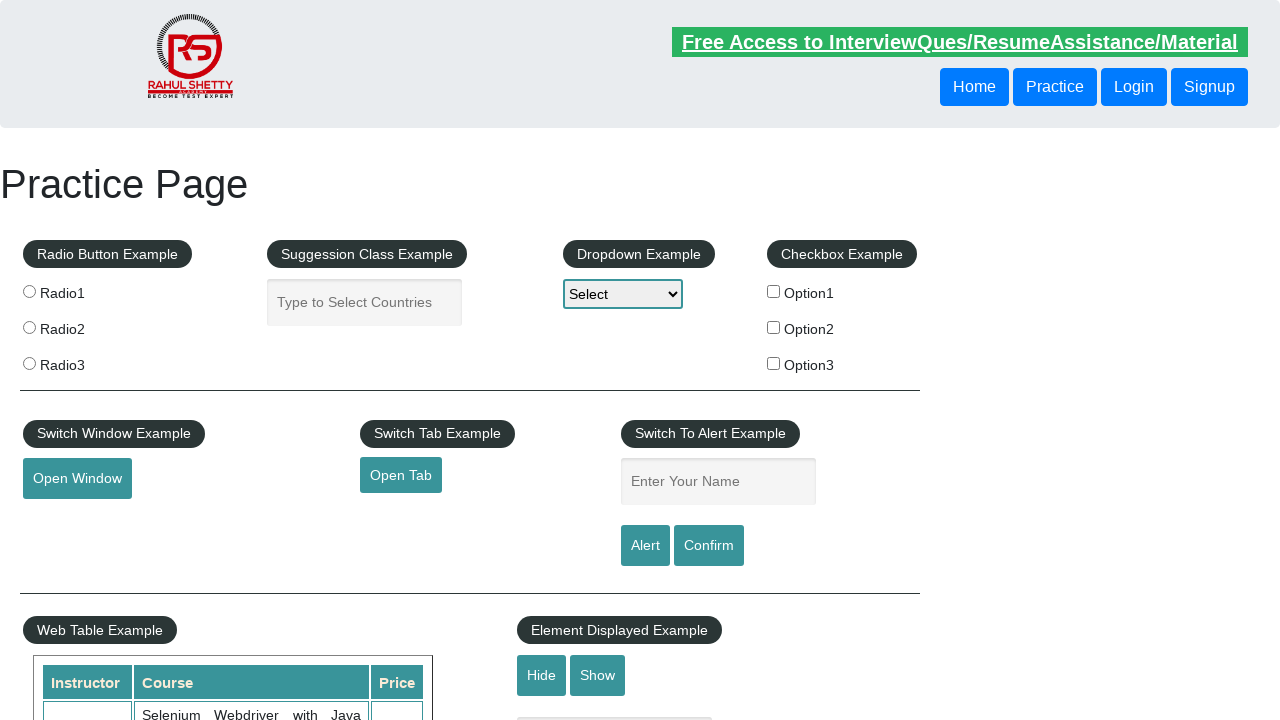

Retrieved footer link at index 1
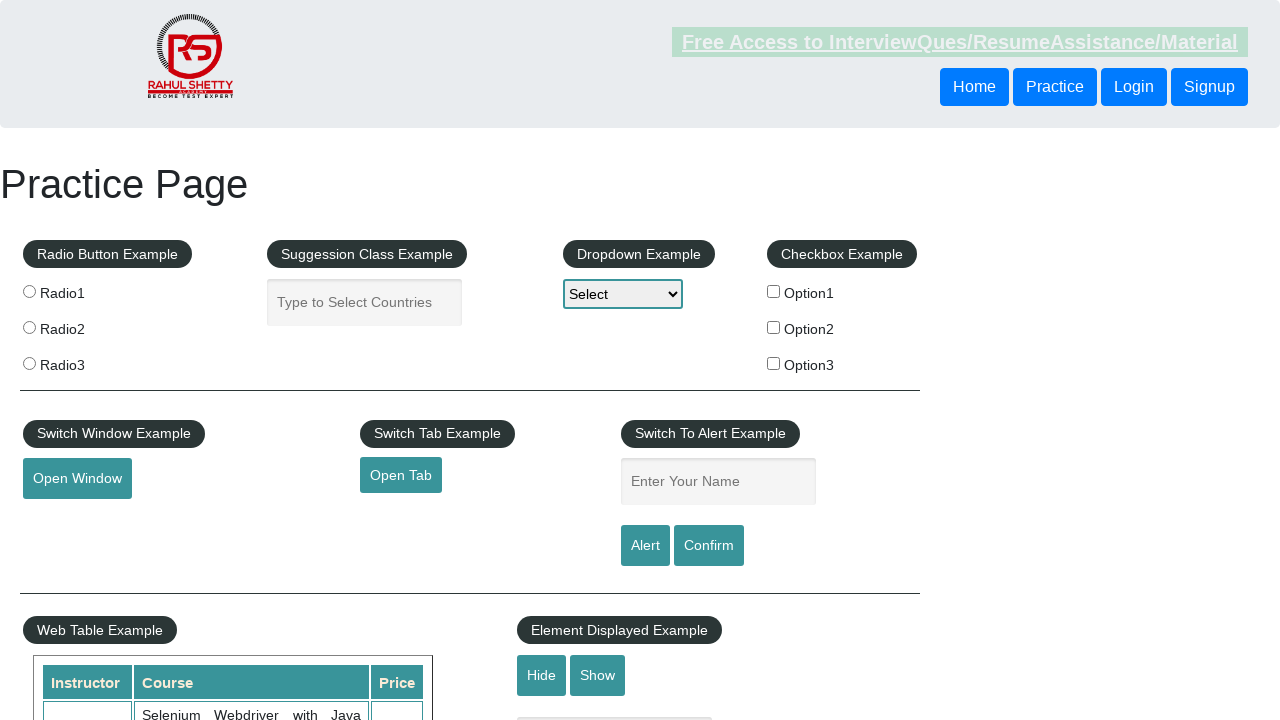

Opened footer link 1 in new tab using Ctrl+Click at (473, 520) on xpath=//table/tbody/tr/td[2]/ul//a >> nth=1
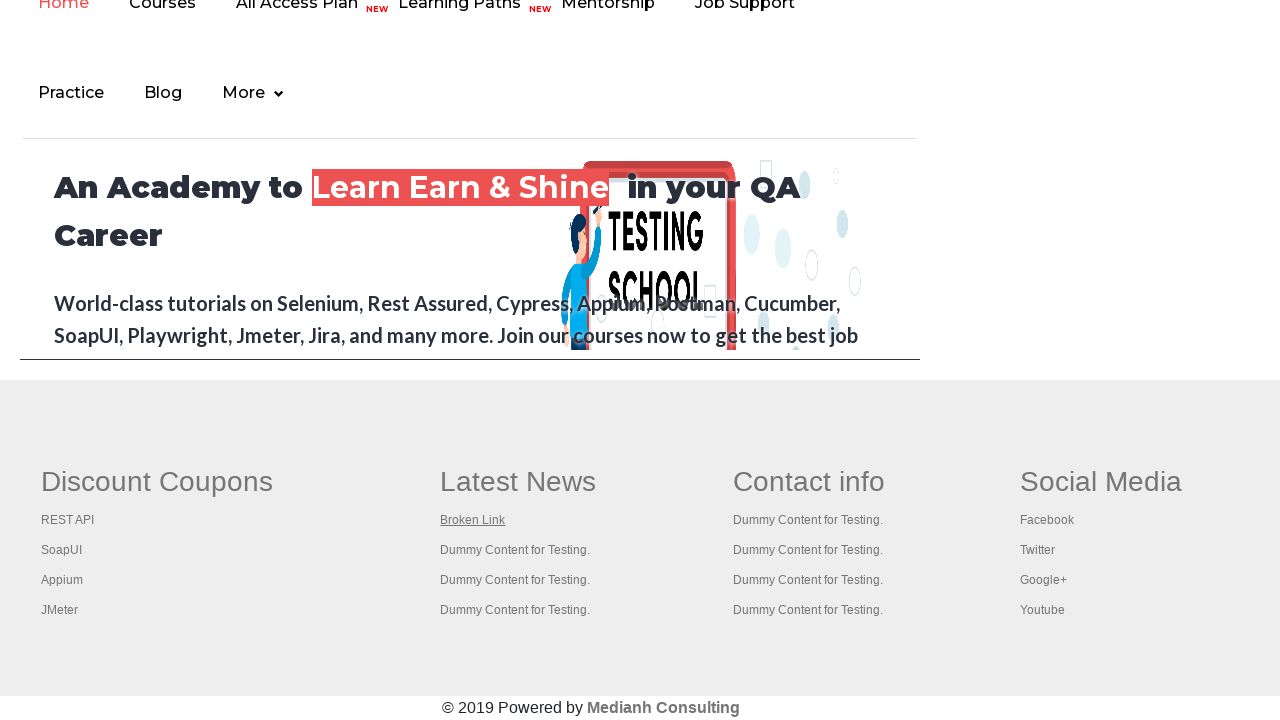

New tab loaded with title: 
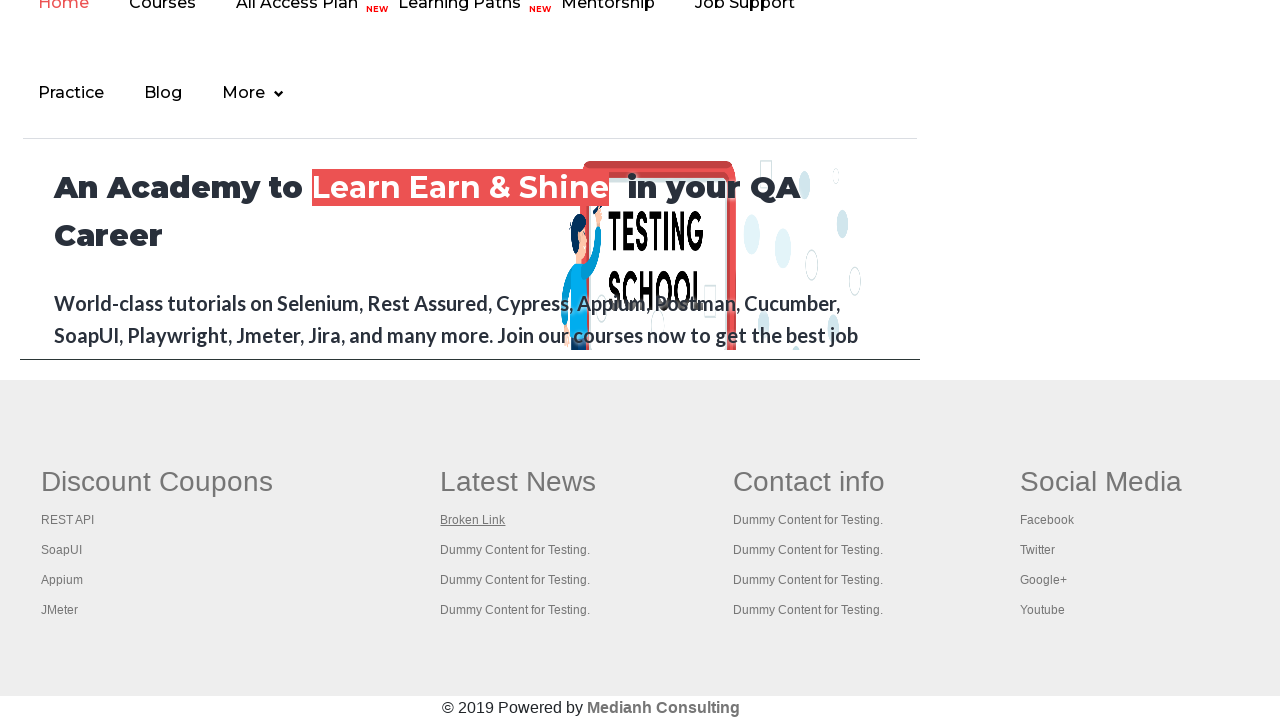

Closed new tab for link 1
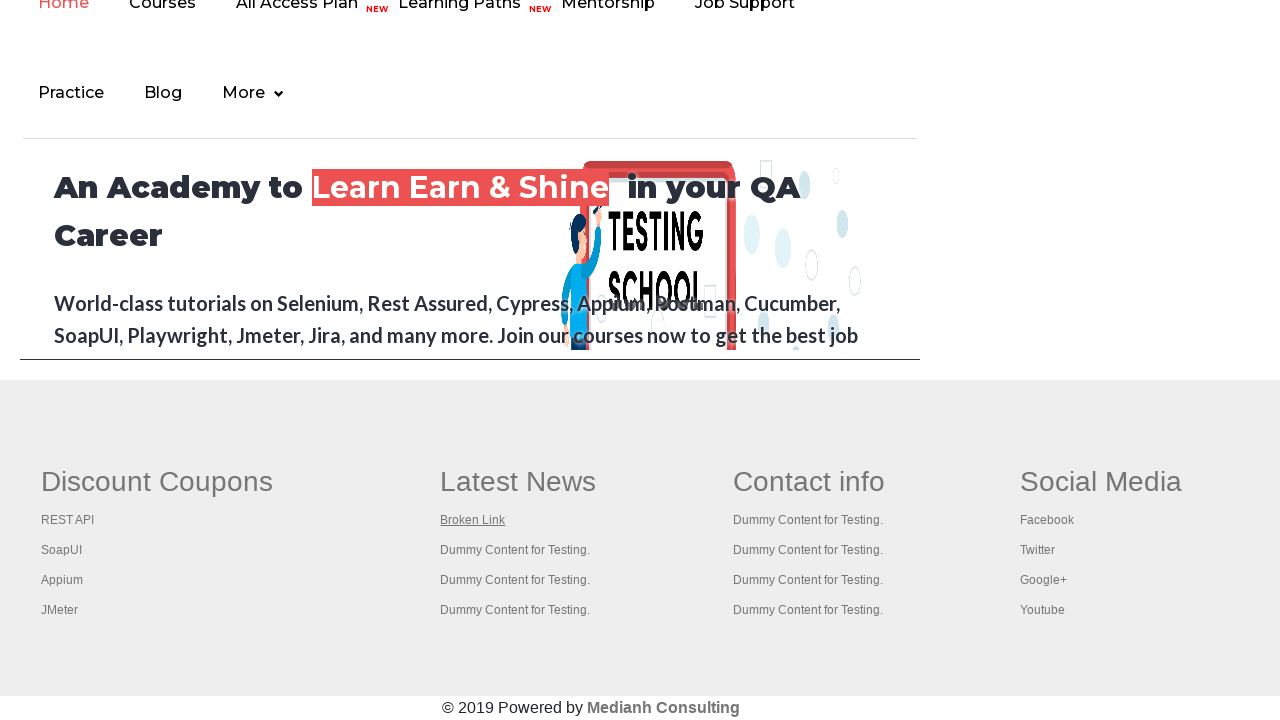

Retrieved footer link at index 2
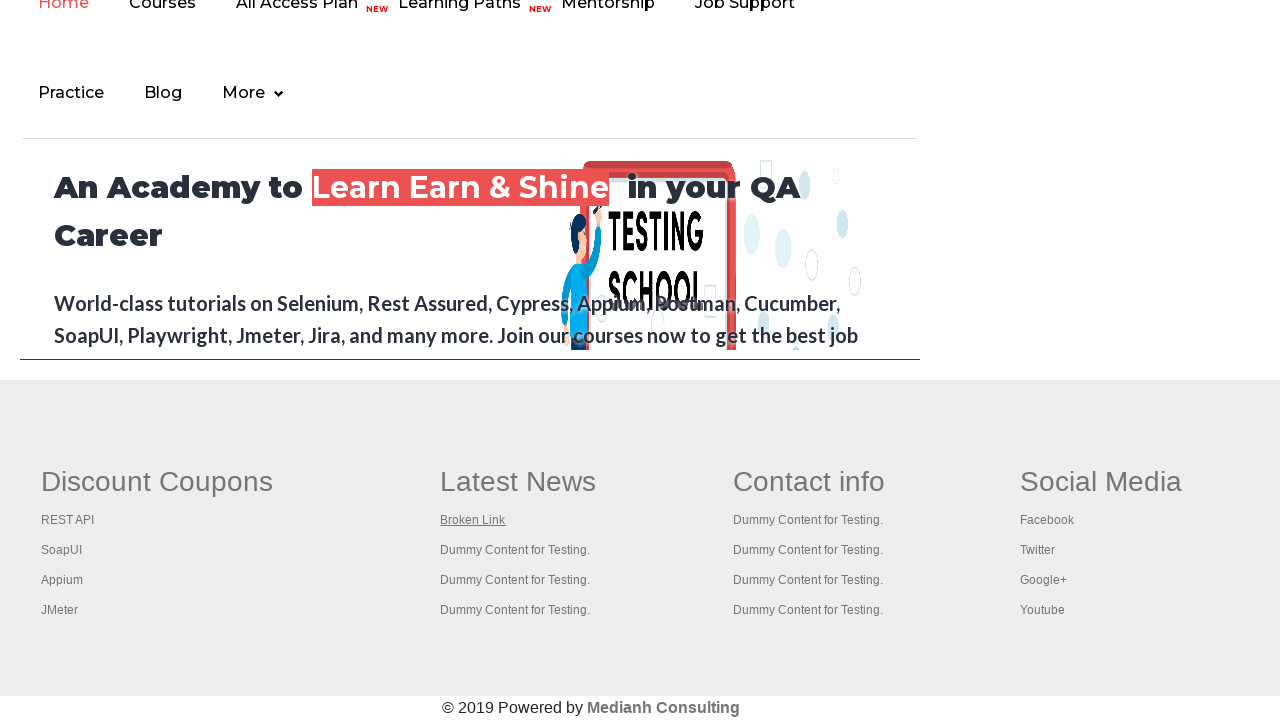

Opened footer link 2 in new tab using Ctrl+Click at (515, 550) on xpath=//table/tbody/tr/td[2]/ul//a >> nth=2
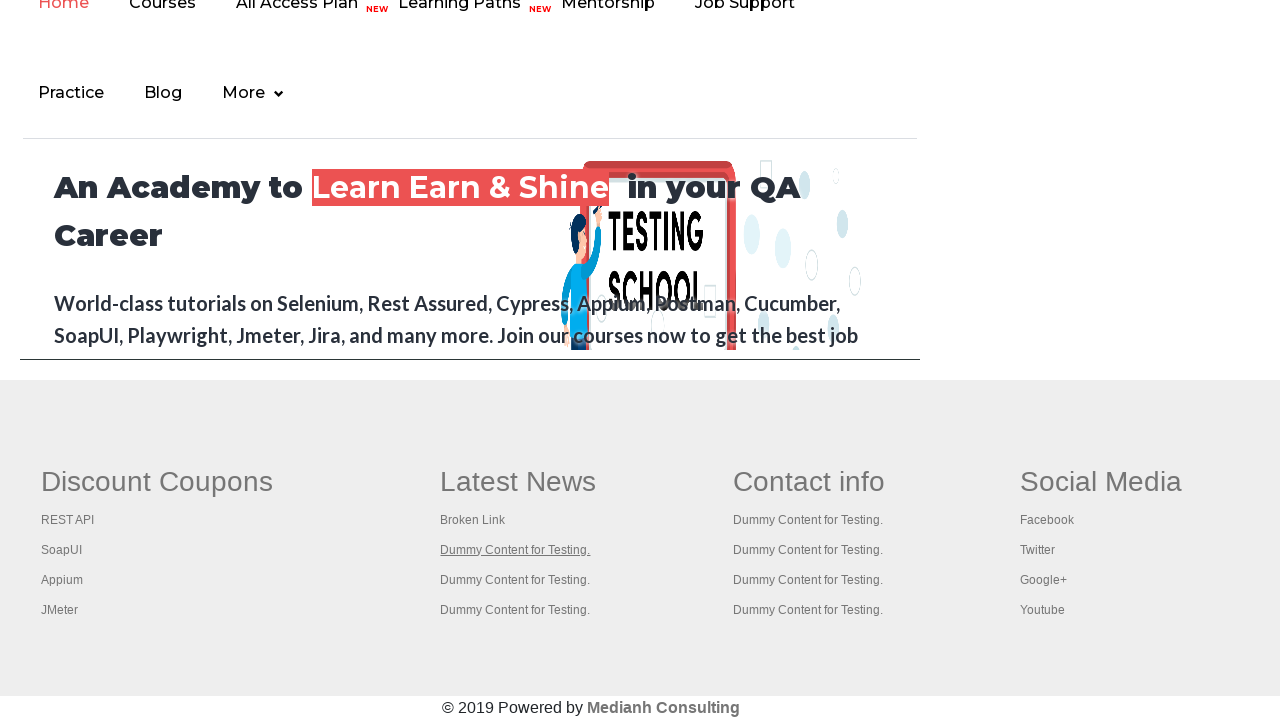

New tab loaded with title: 
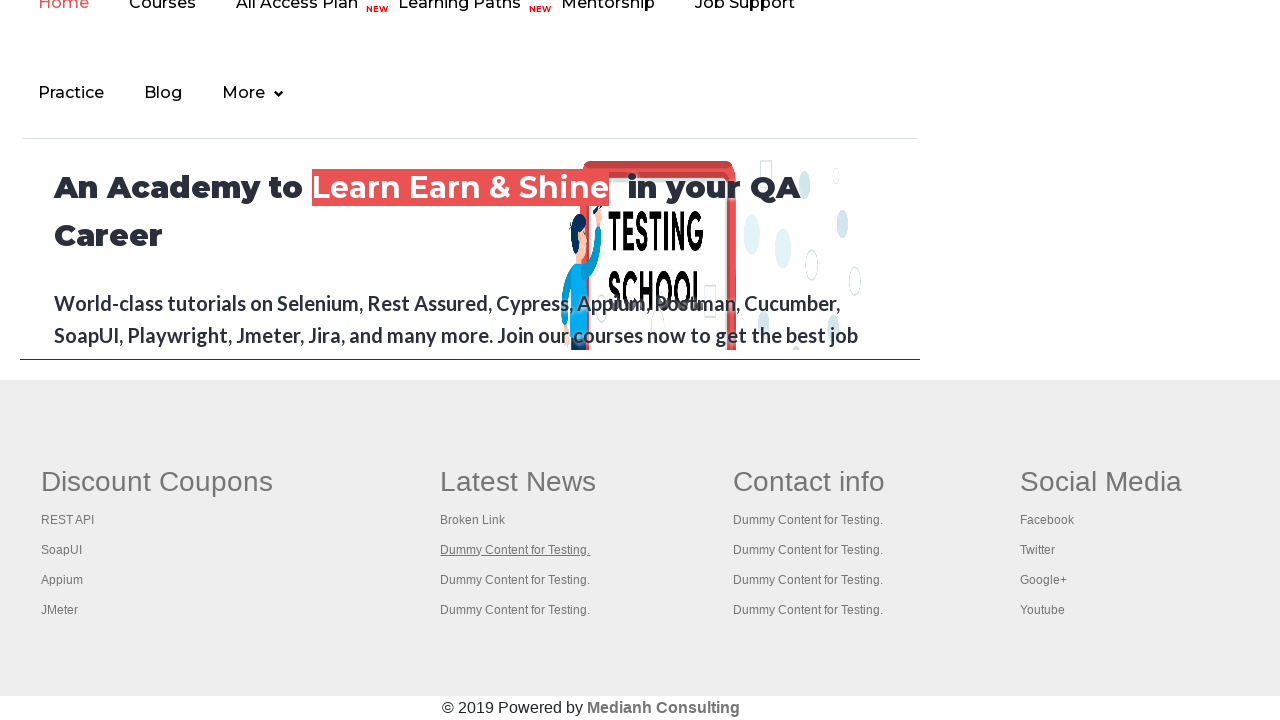

Closed new tab for link 2
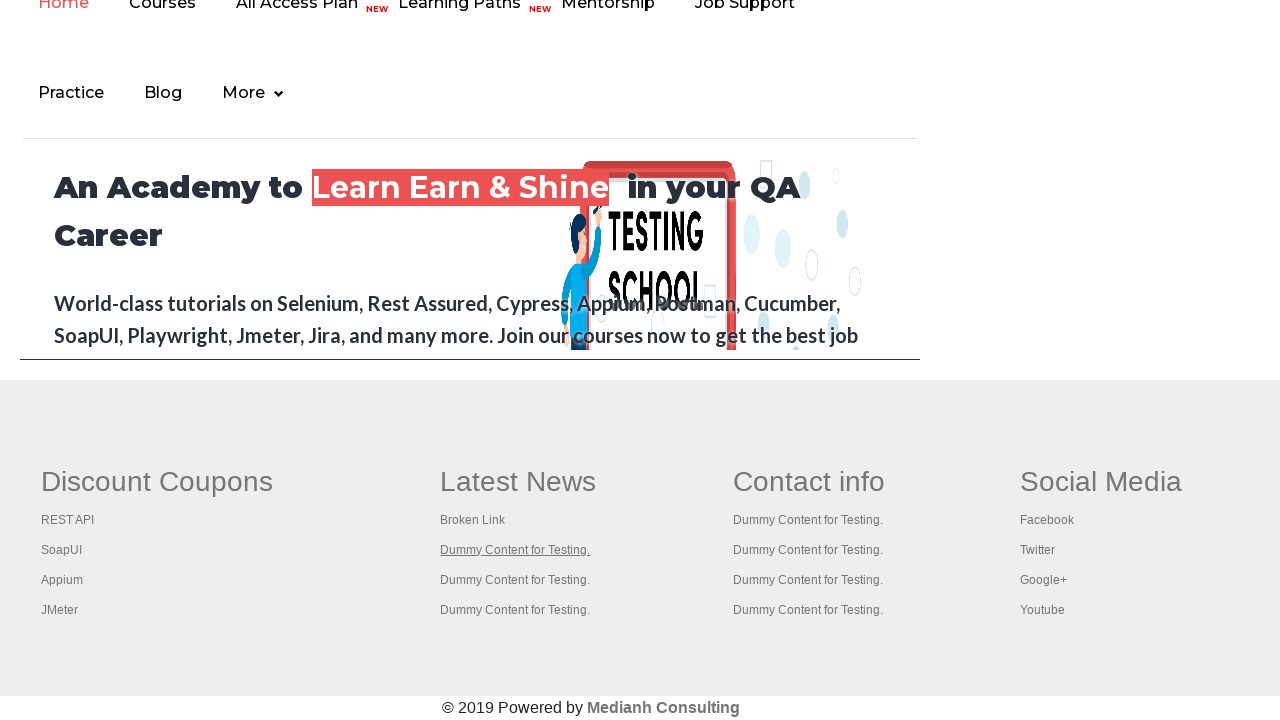

Retrieved footer link at index 3
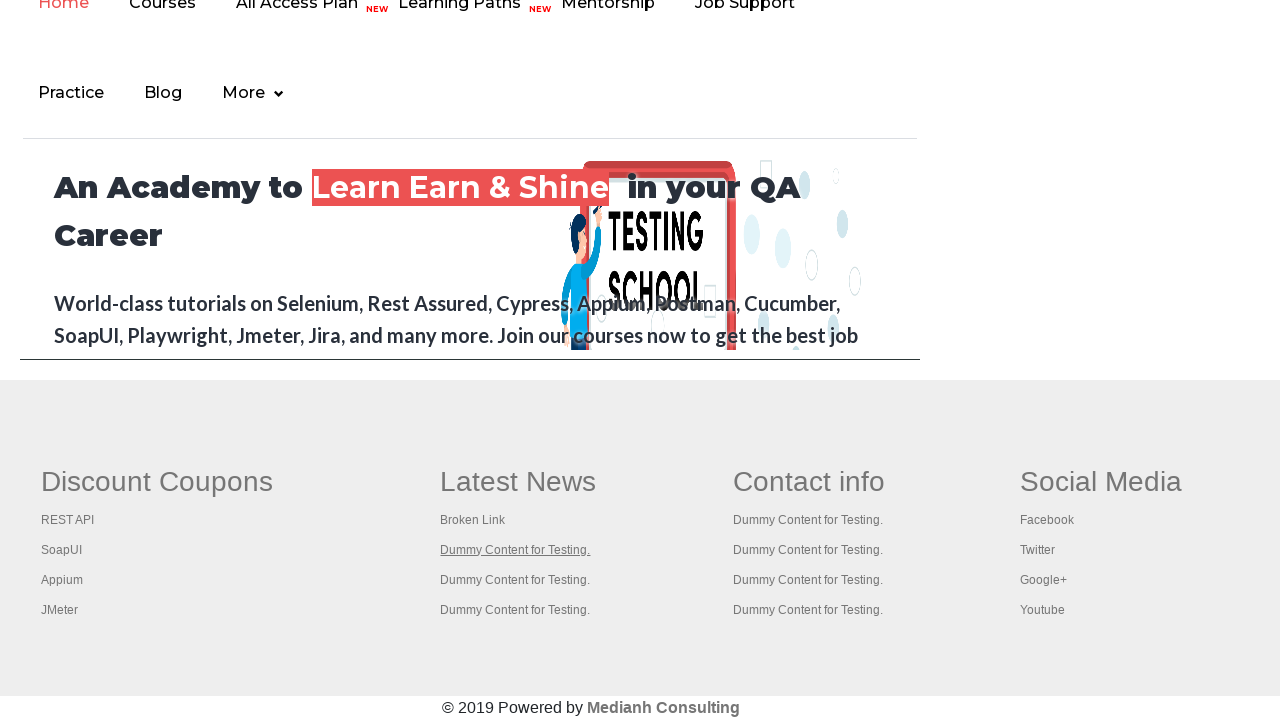

Opened footer link 3 in new tab using Ctrl+Click at (515, 580) on xpath=//table/tbody/tr/td[2]/ul//a >> nth=3
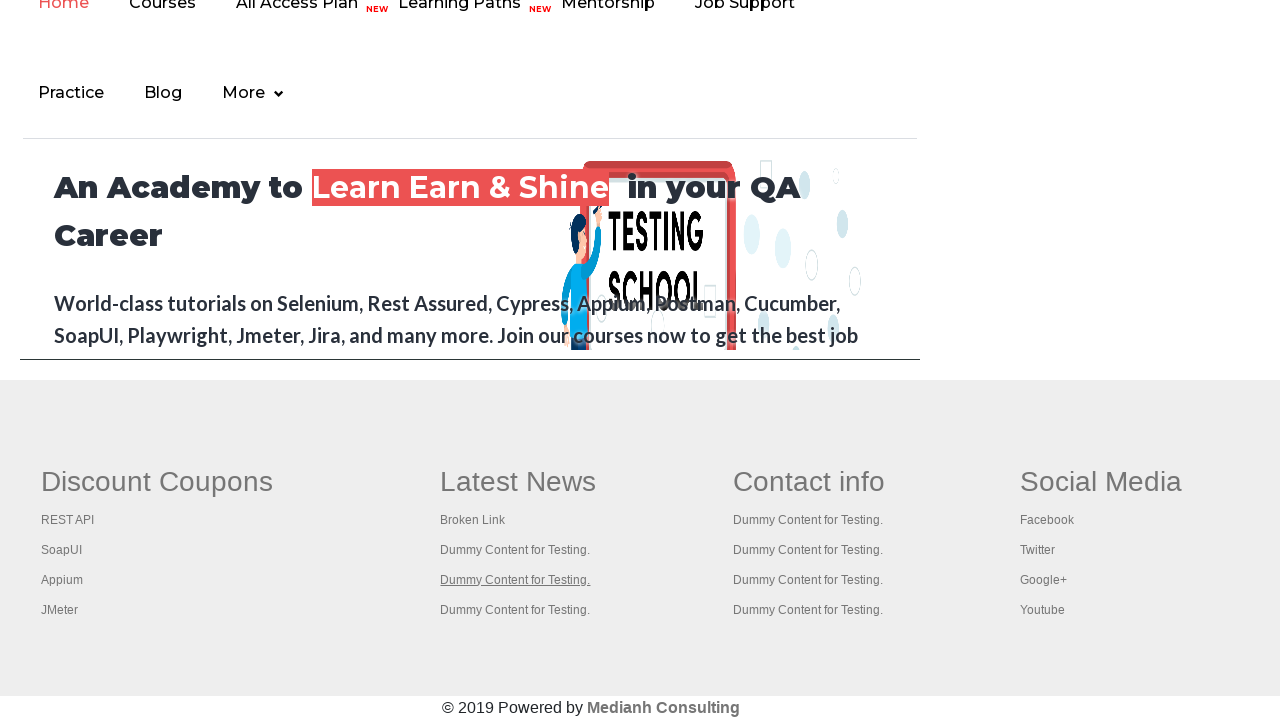

New tab loaded with title: 
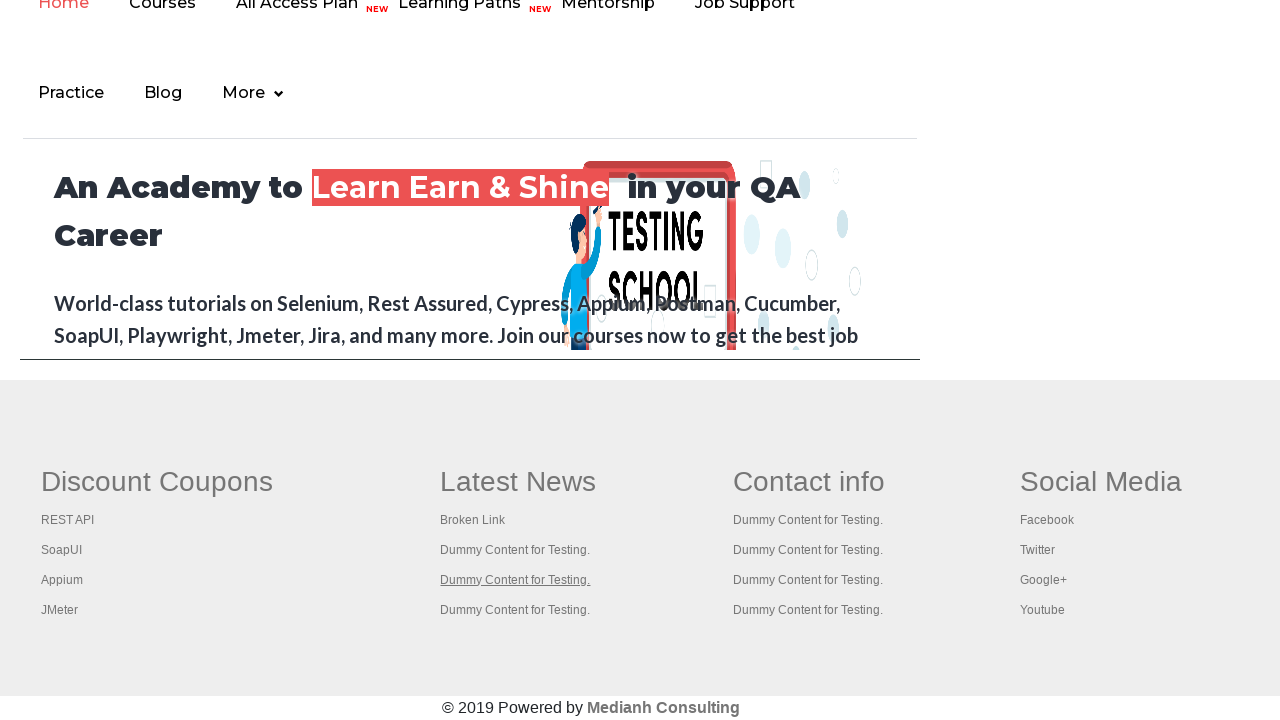

Closed new tab for link 3
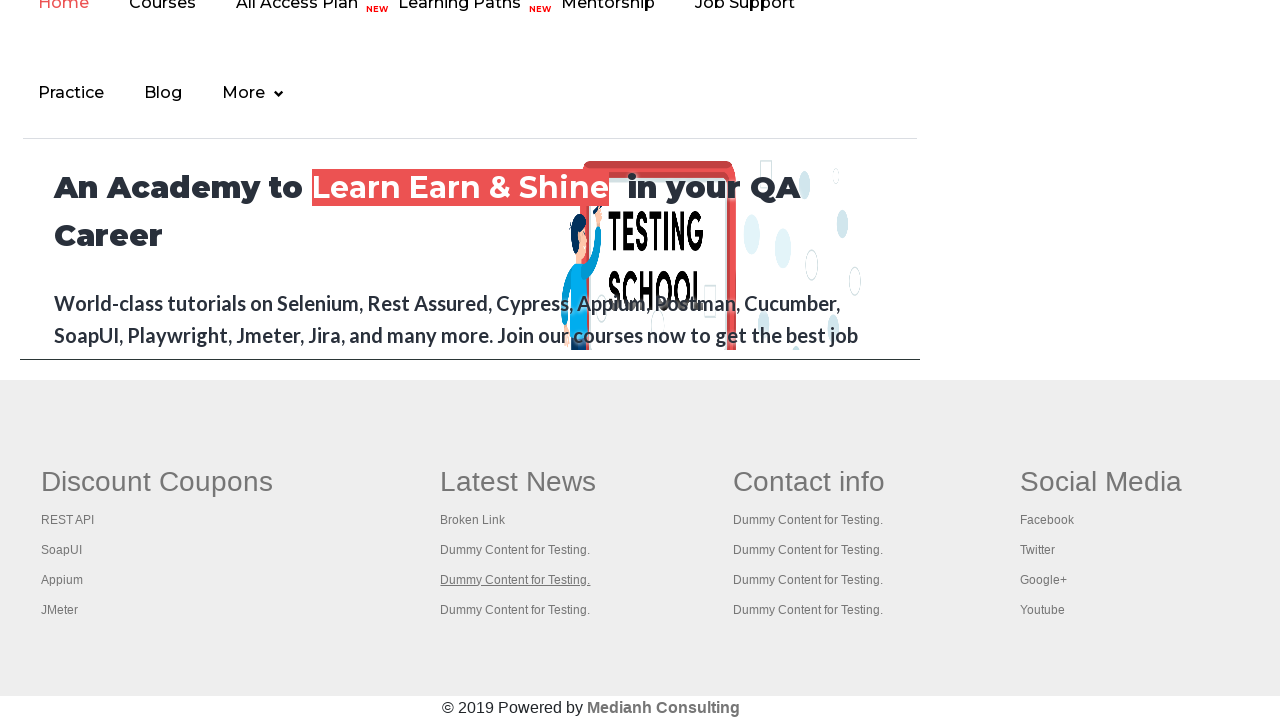

Retrieved footer link at index 4
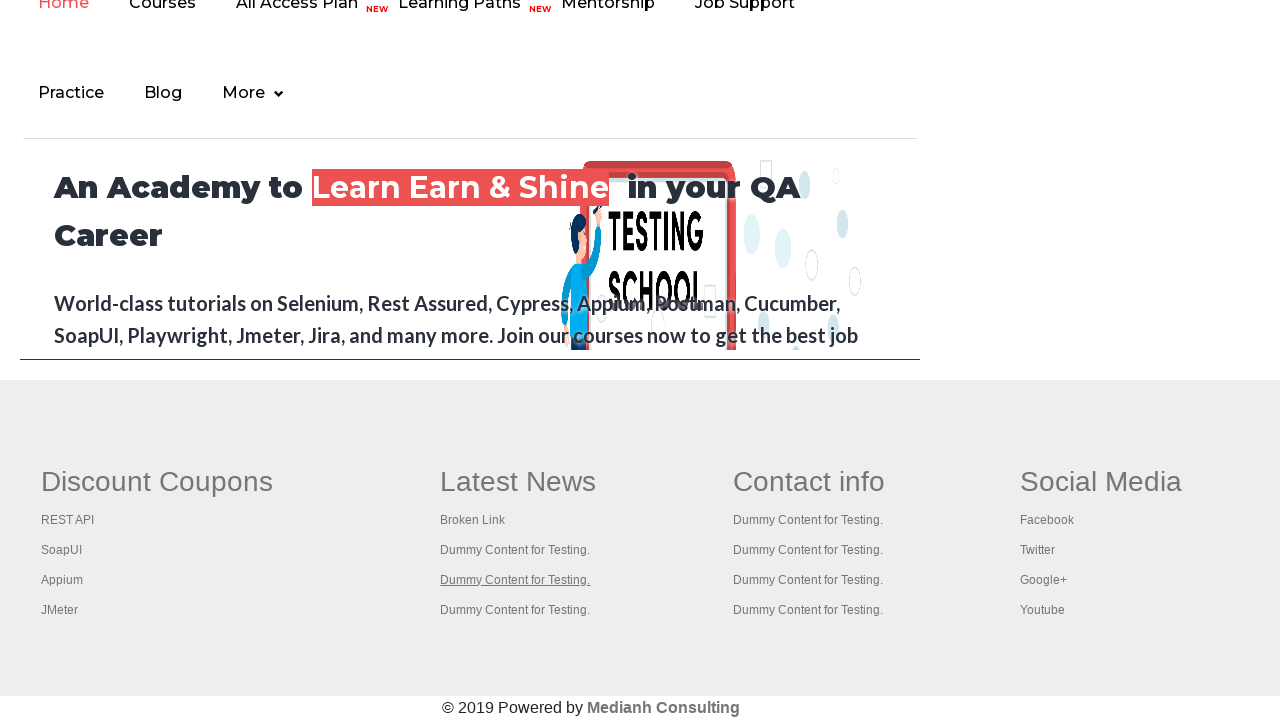

Opened footer link 4 in new tab using Ctrl+Click at (515, 610) on xpath=//table/tbody/tr/td[2]/ul//a >> nth=4
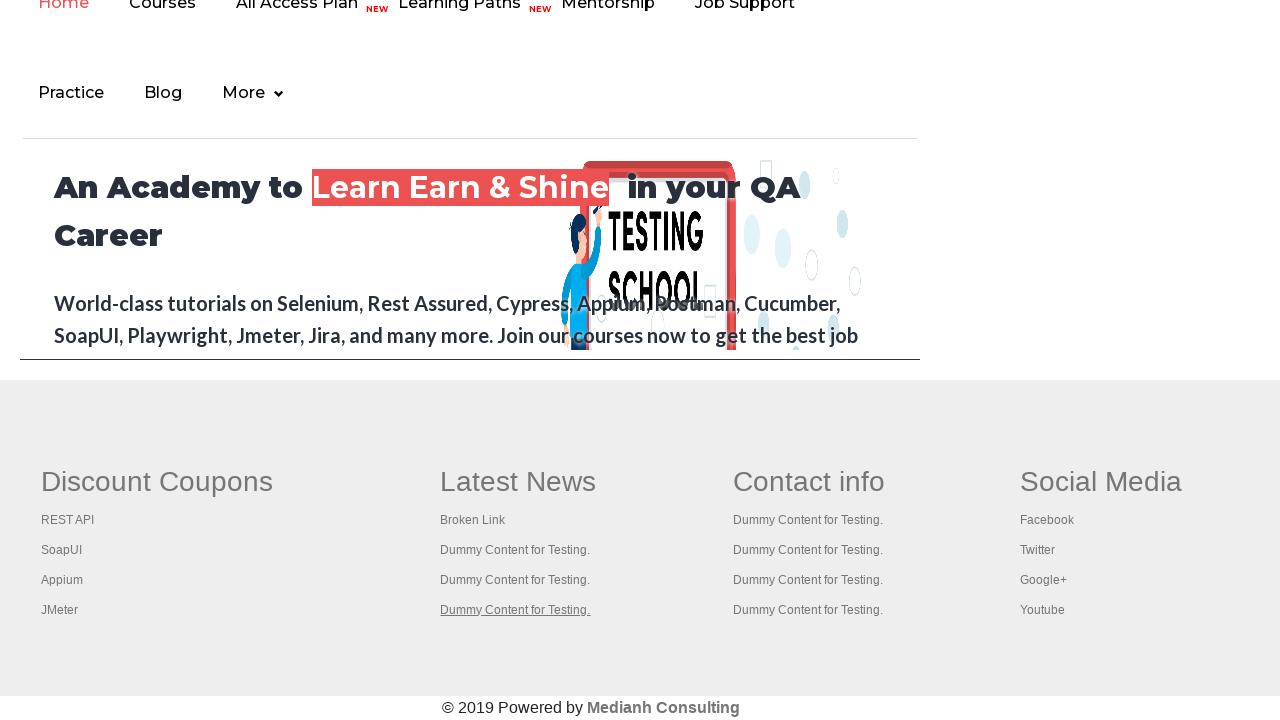

New tab loaded with title: 
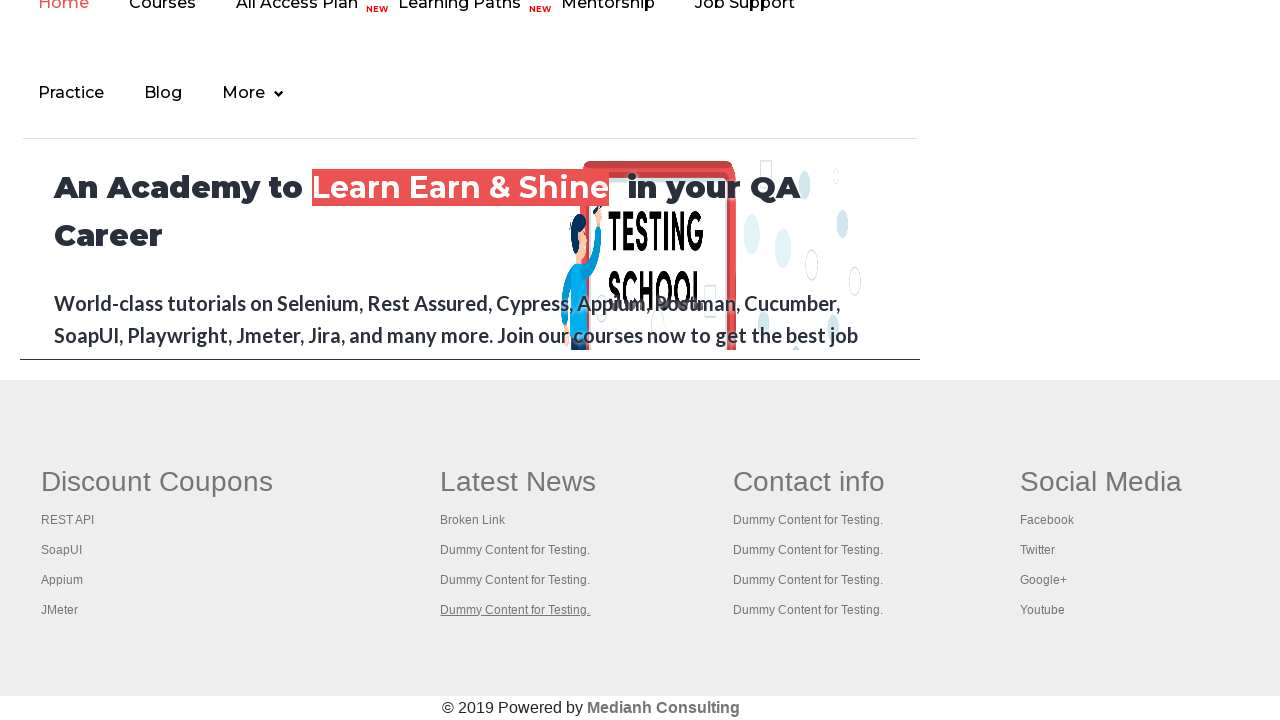

Closed new tab for link 4
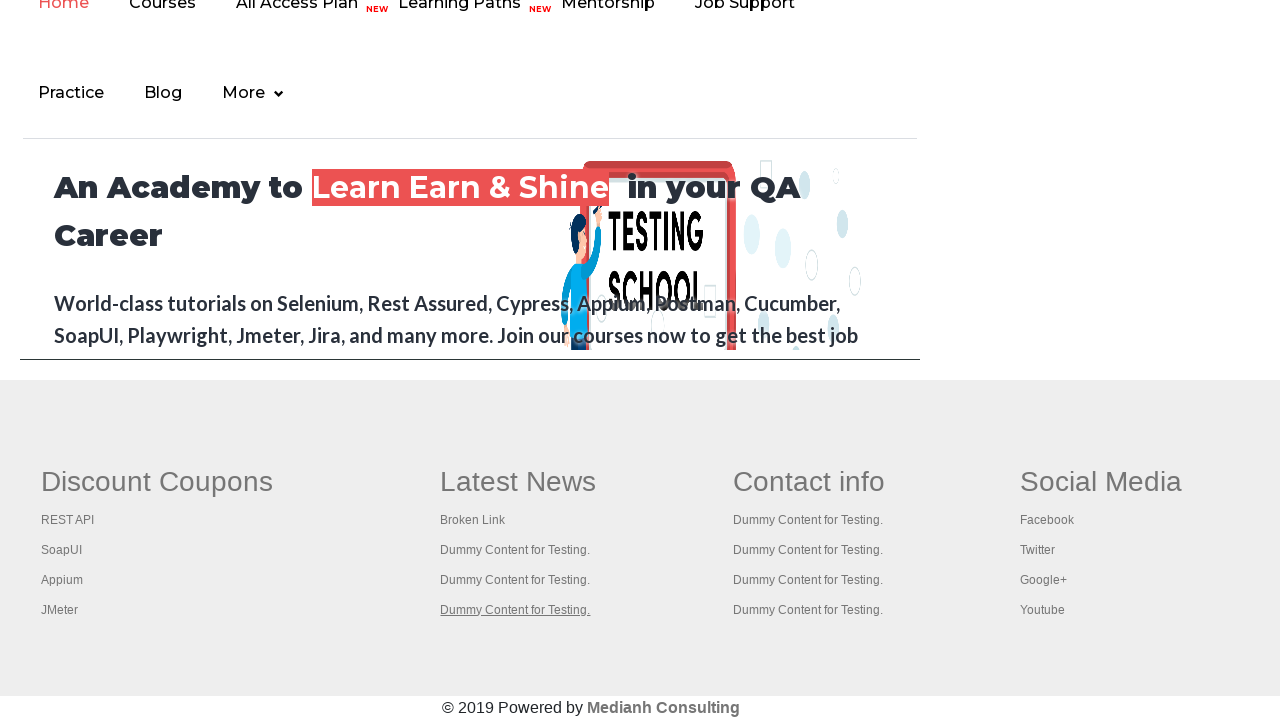

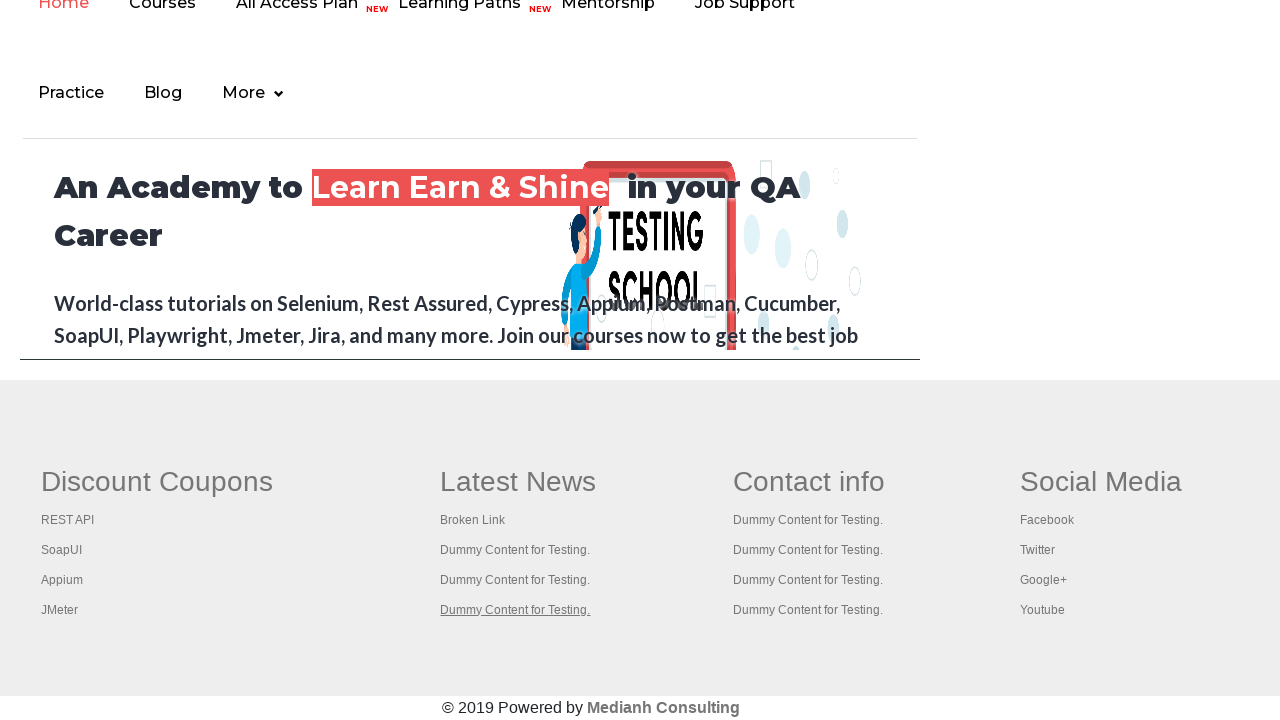